Tests adding a product (Samsung Galaxy S6) to the cart, viewing the cart, deleting the product, and navigating back to the home page.

Starting URL: https://www.demoblaze.com/index.html

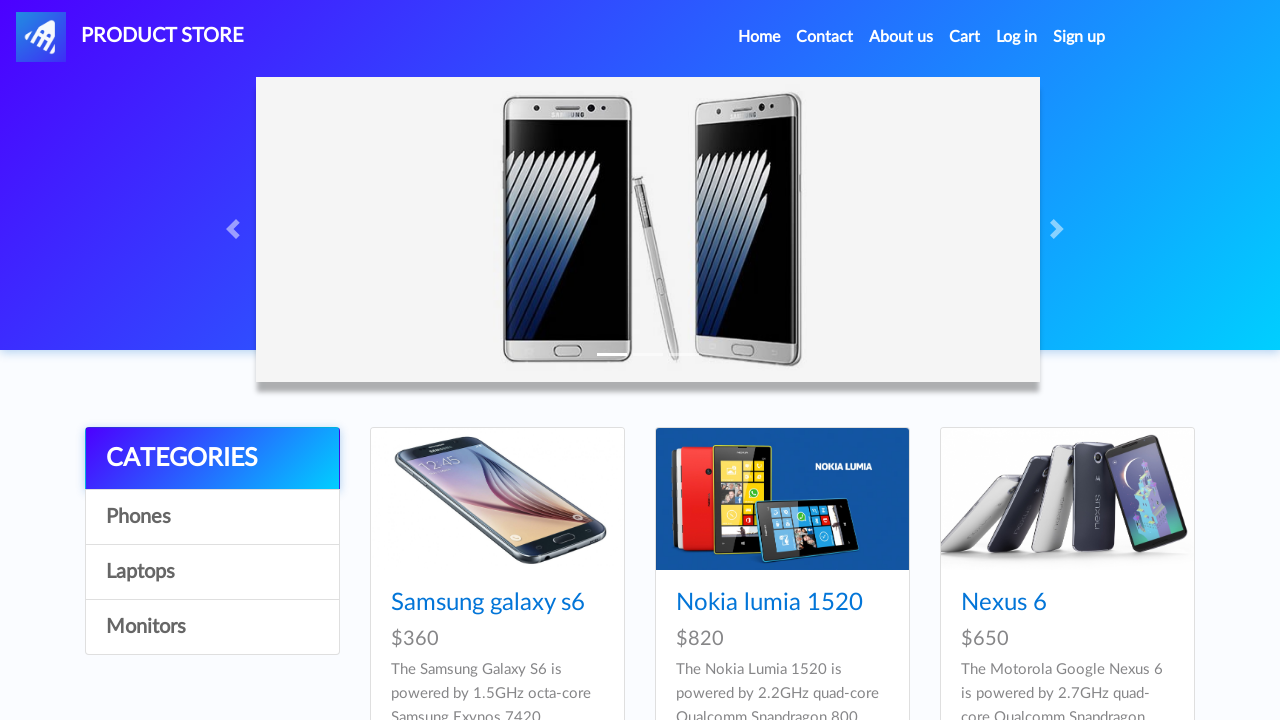

Set up dialog handler for alerts
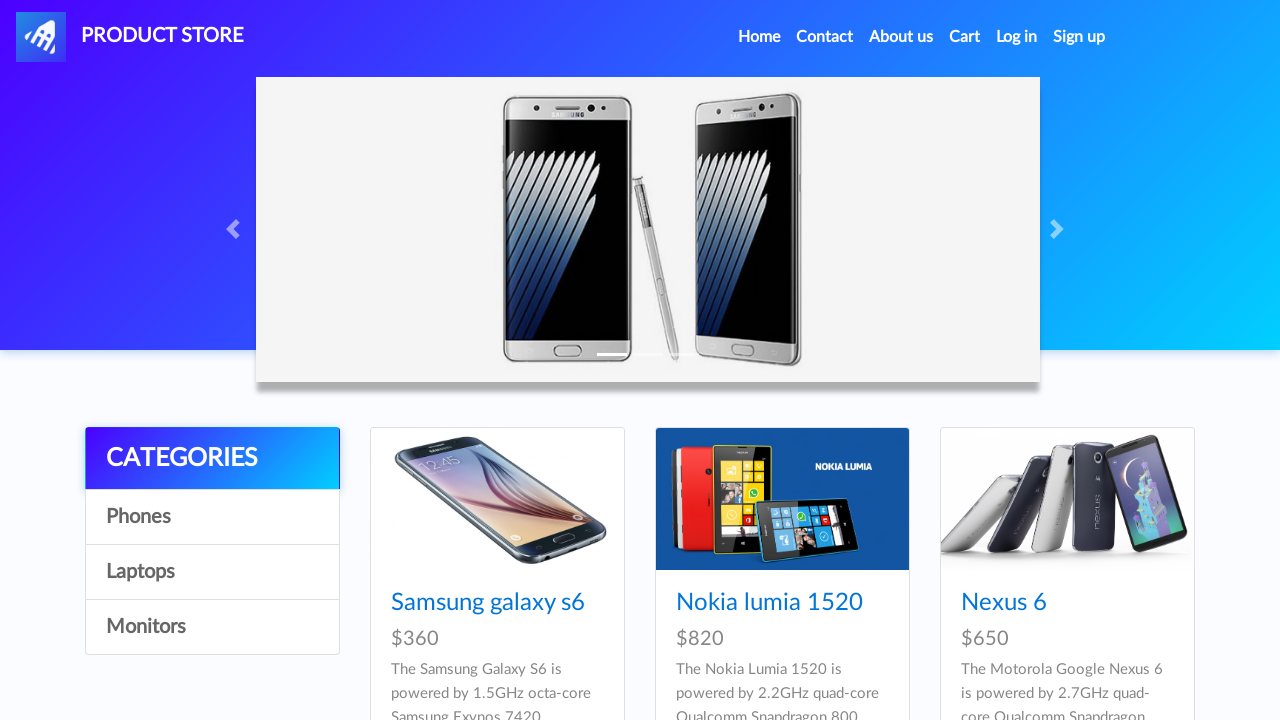

Clicked on Samsung Galaxy S6 product at (488, 603) on a:has-text('Samsung galaxy s6')
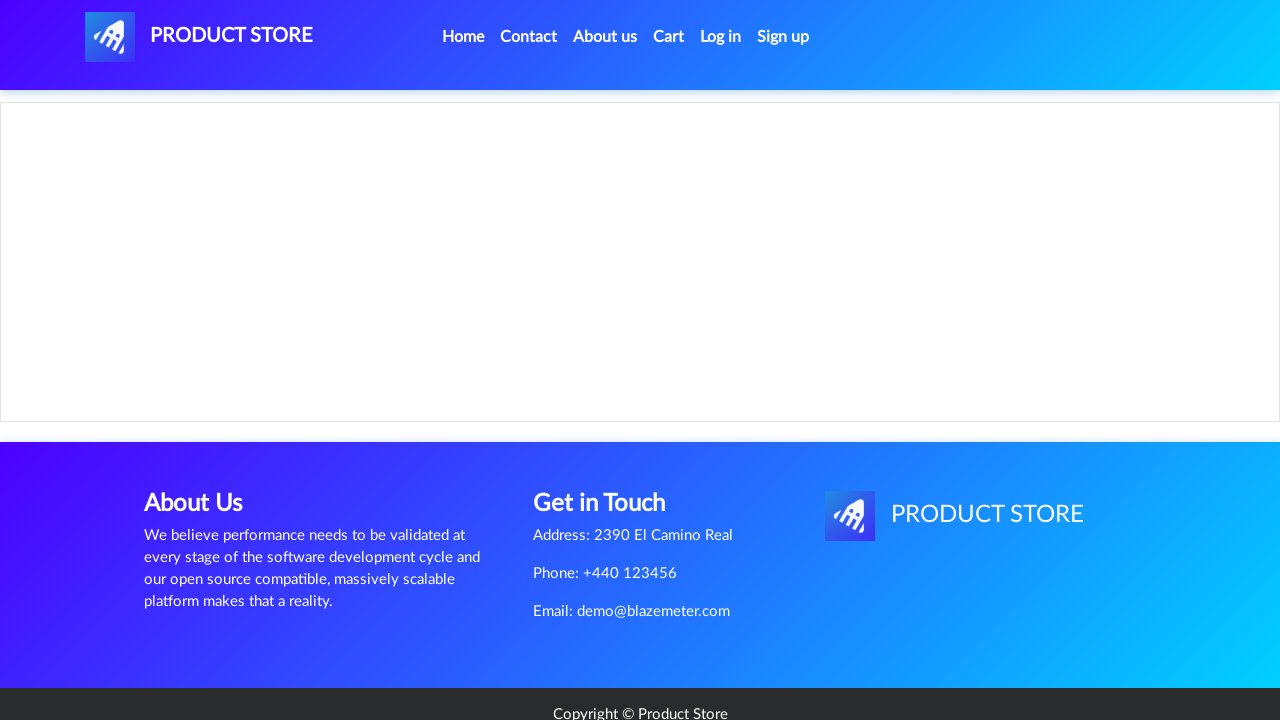

Product page loaded and Add to cart button is visible
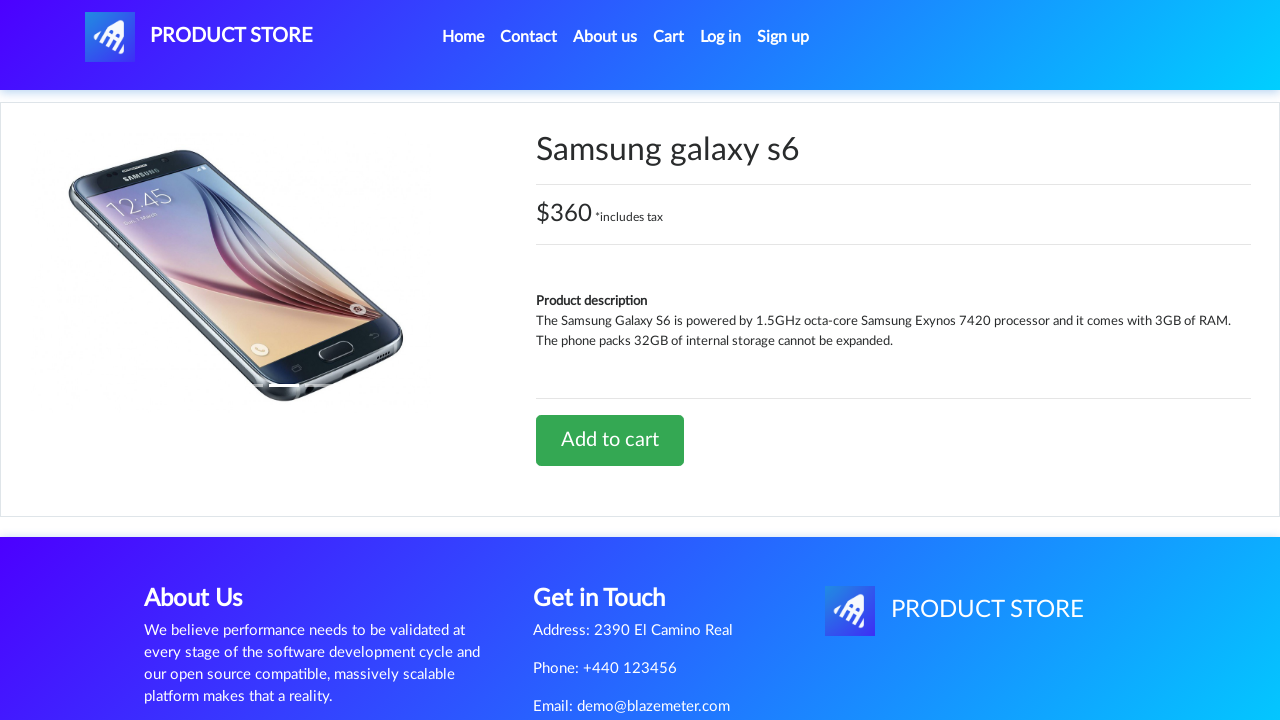

Clicked Add to cart button at (610, 440) on a:has-text('Add to cart')
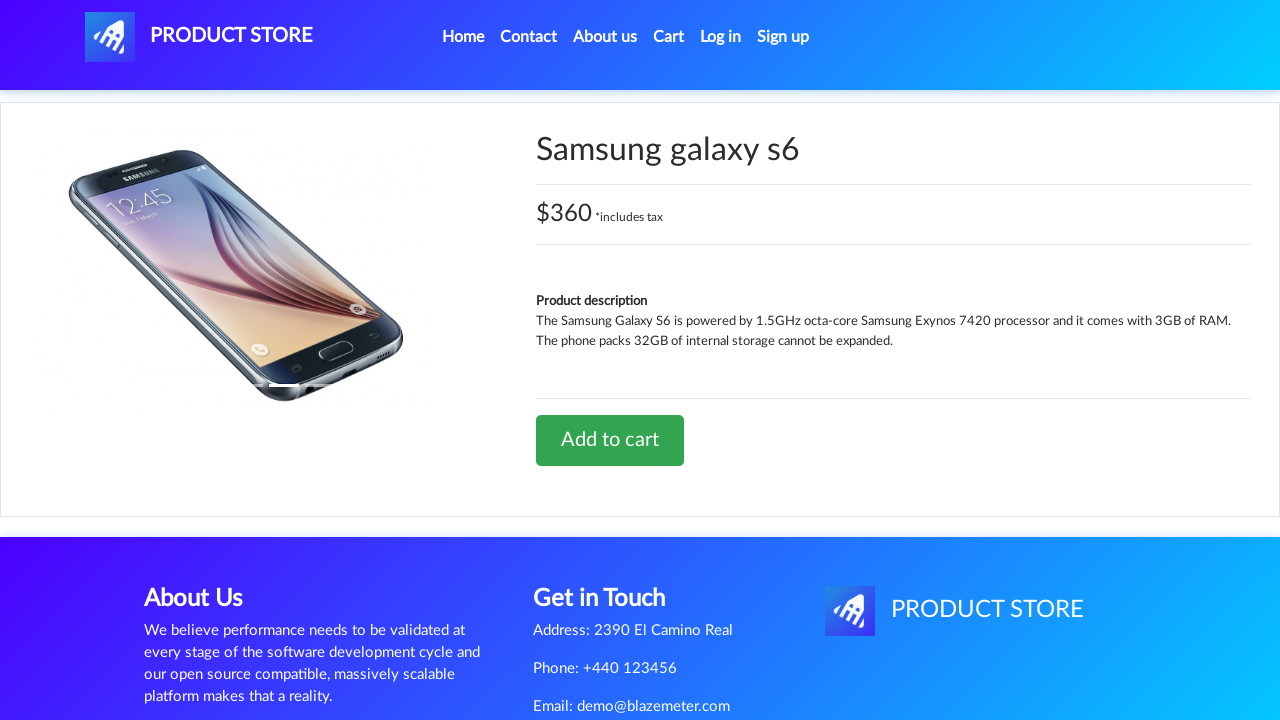

Waited for alert confirmation
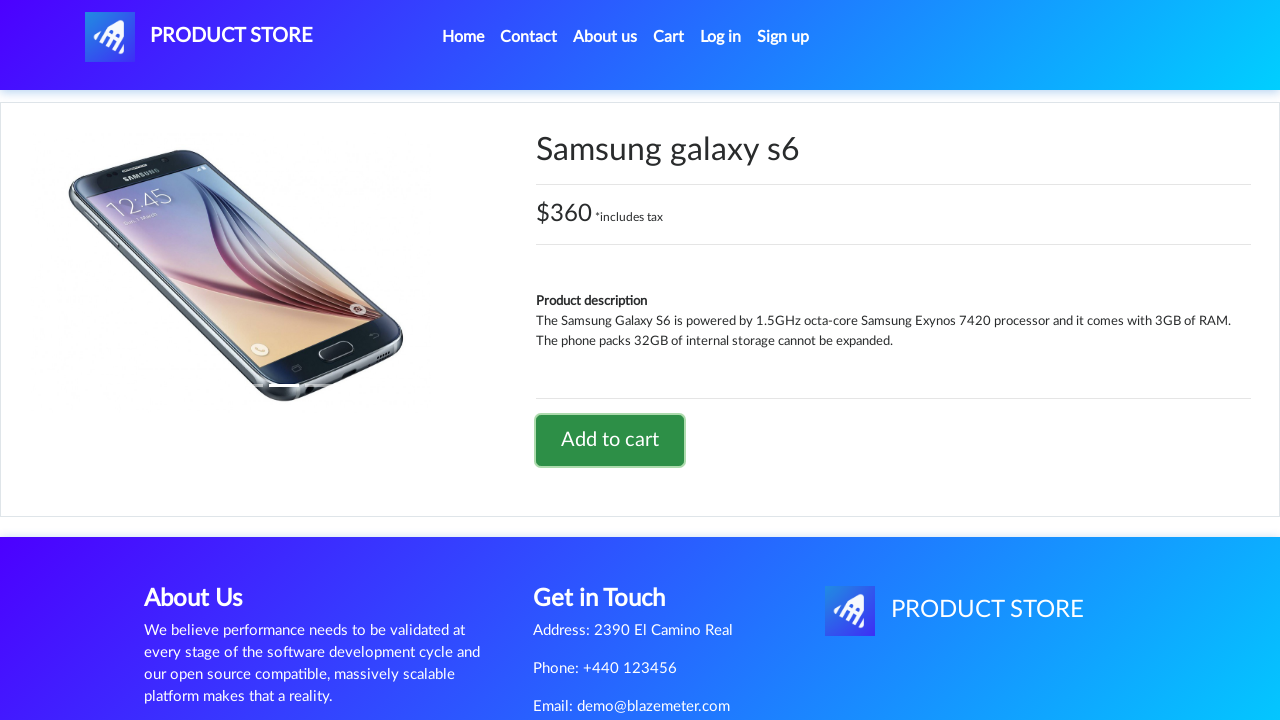

Clicked on cart icon to view cart at (669, 37) on #cartur
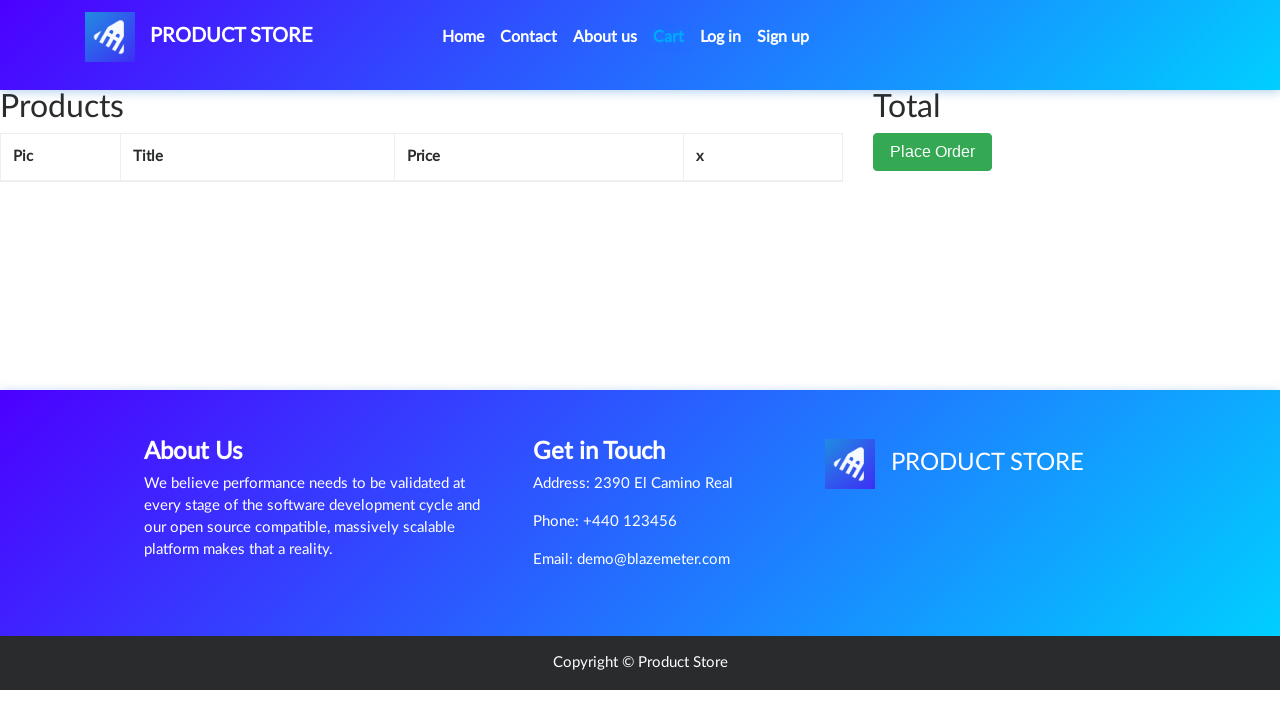

Cart page loaded with Samsung Galaxy S6 product visible
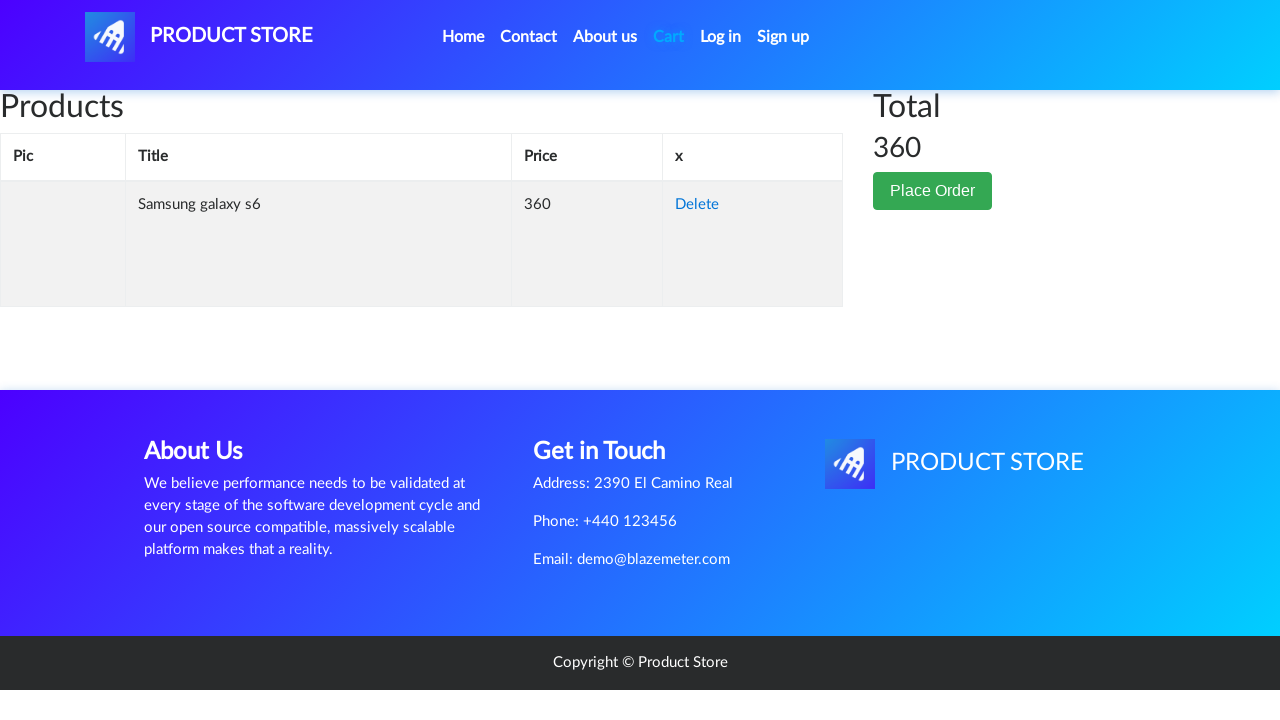

Clicked Delete button to remove product from cart at (697, 205) on a:has-text('Delete')
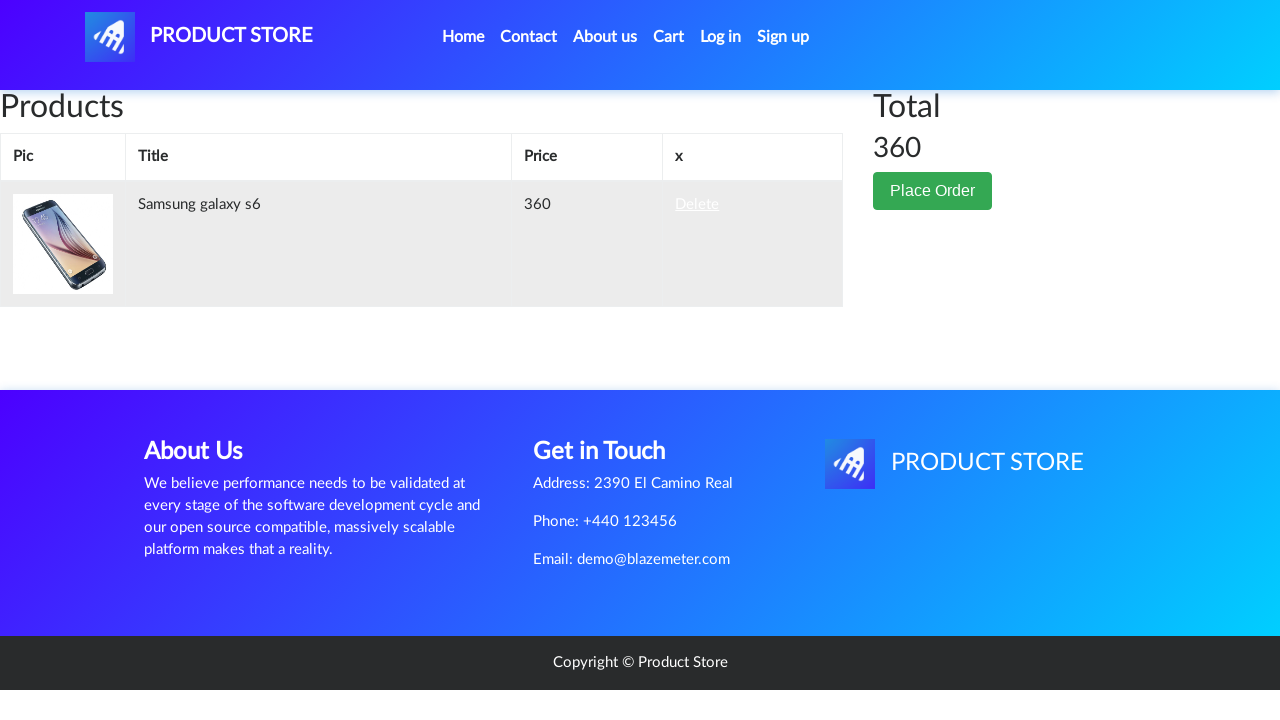

Waited for product deletion to complete
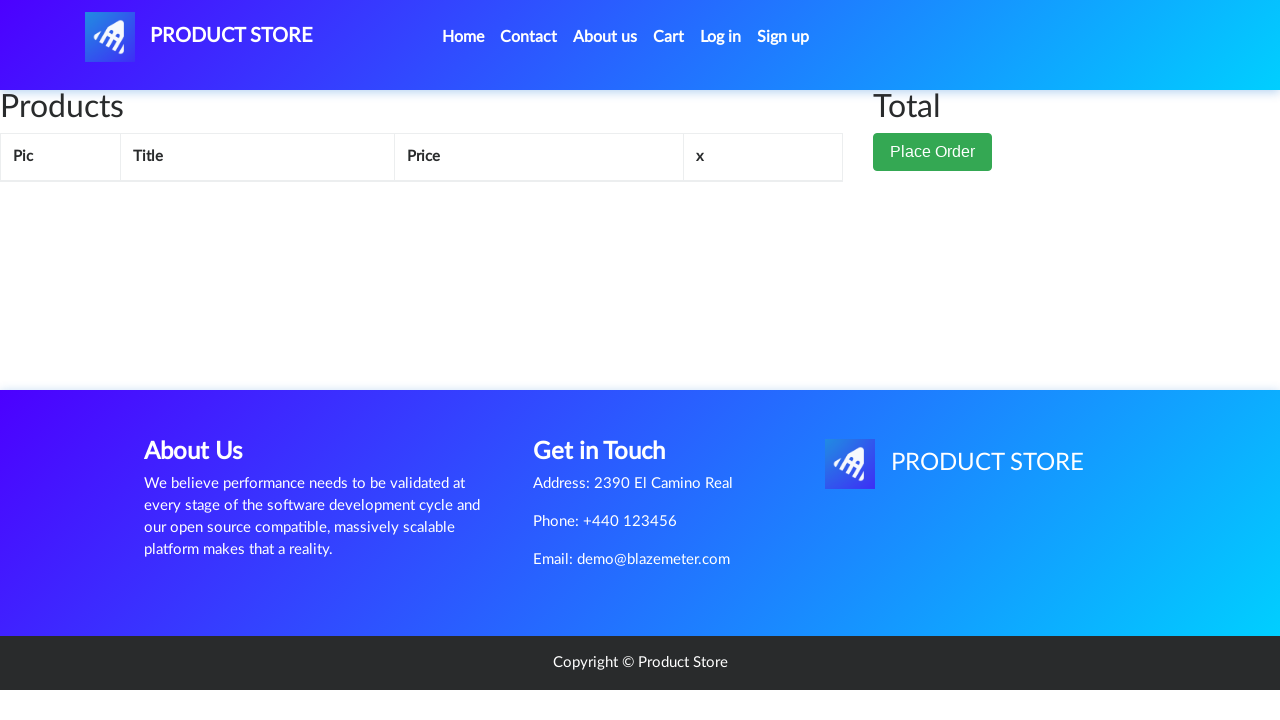

Clicked Home link to navigate back to home page at (463, 37) on a:has-text('Home')
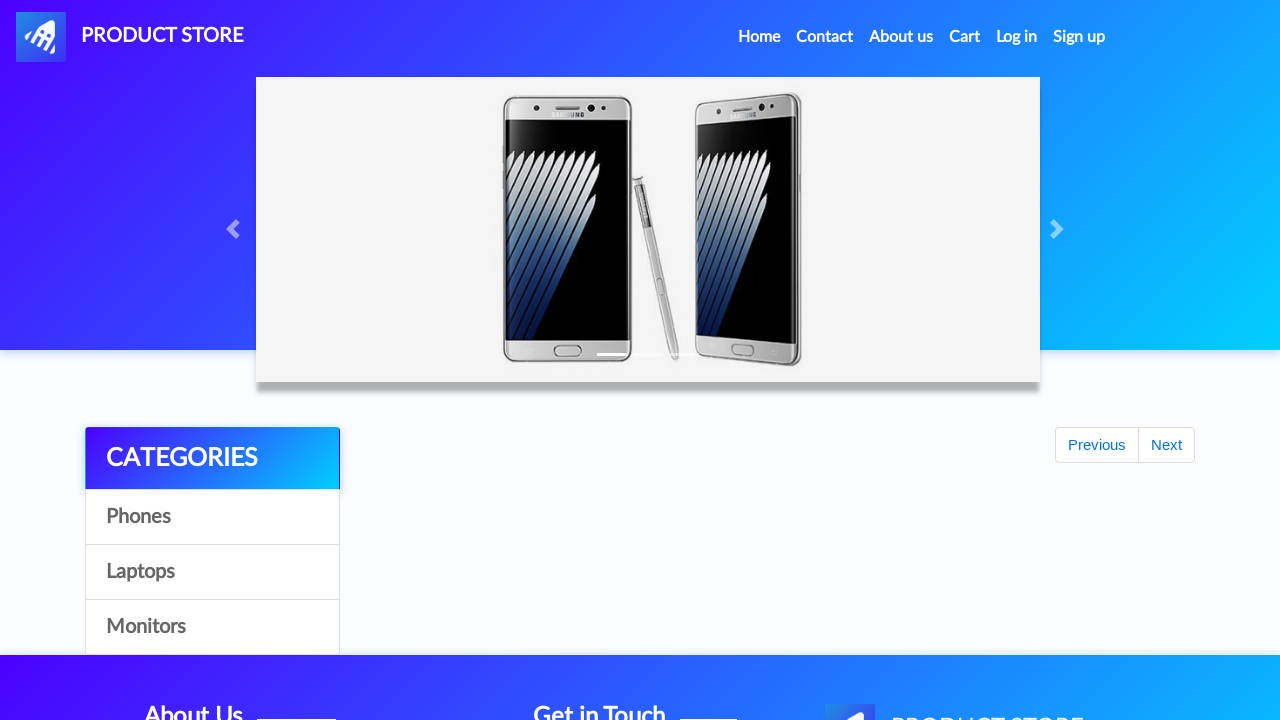

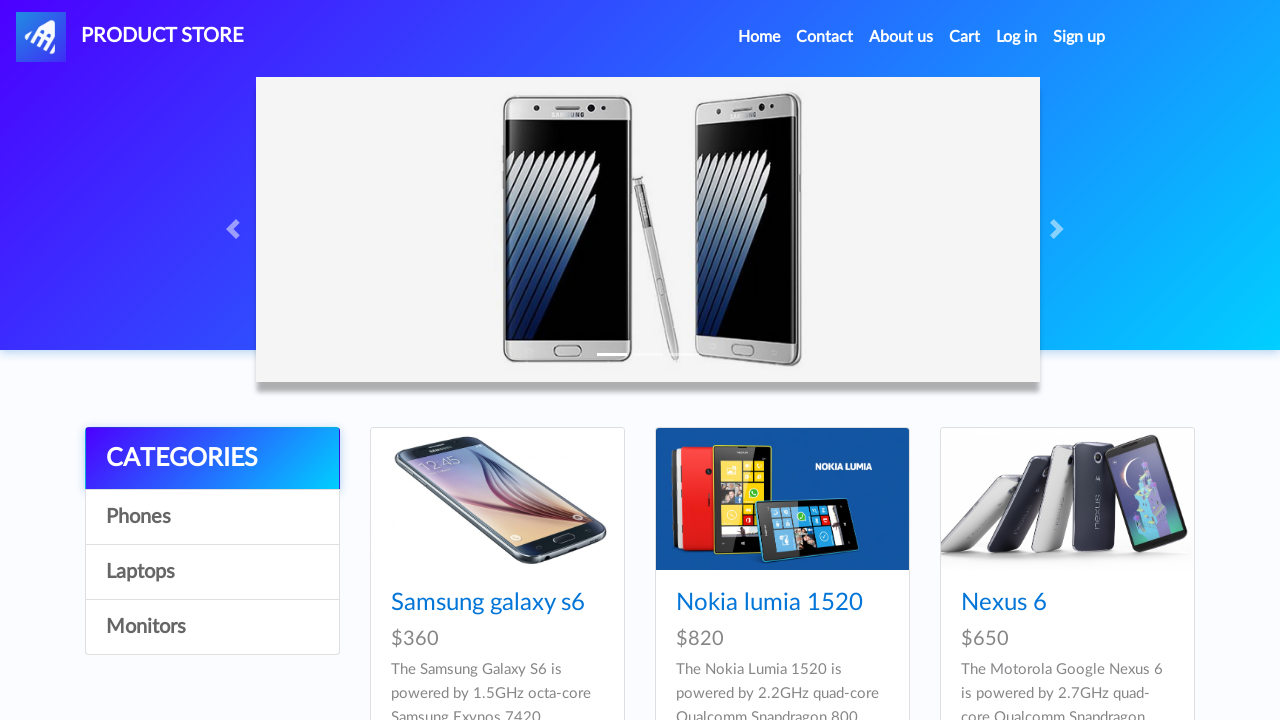